Tests clicking the "Explore now" button and verifying navigation to the shop page

Starting URL: https://solace-medusa-starter.vercel.app/de

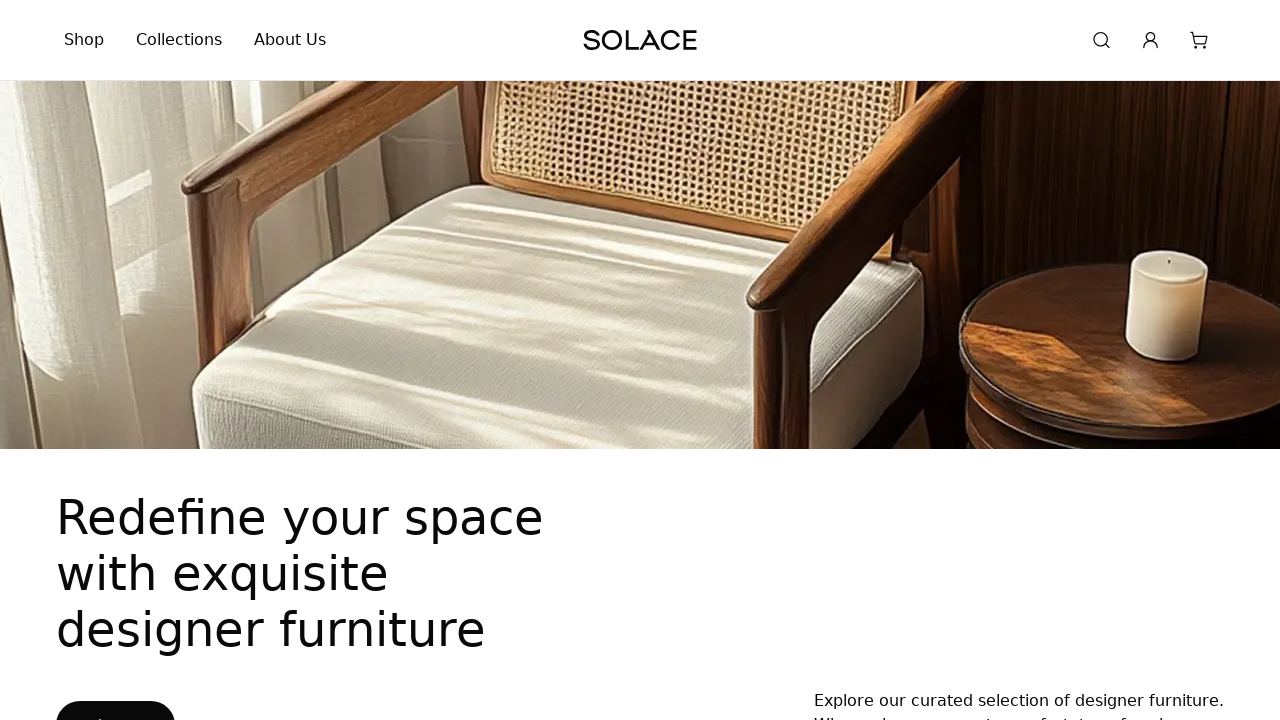

Clicked 'Explore now' button at (116, 696) on internal:role=link[name="Explore now"i]
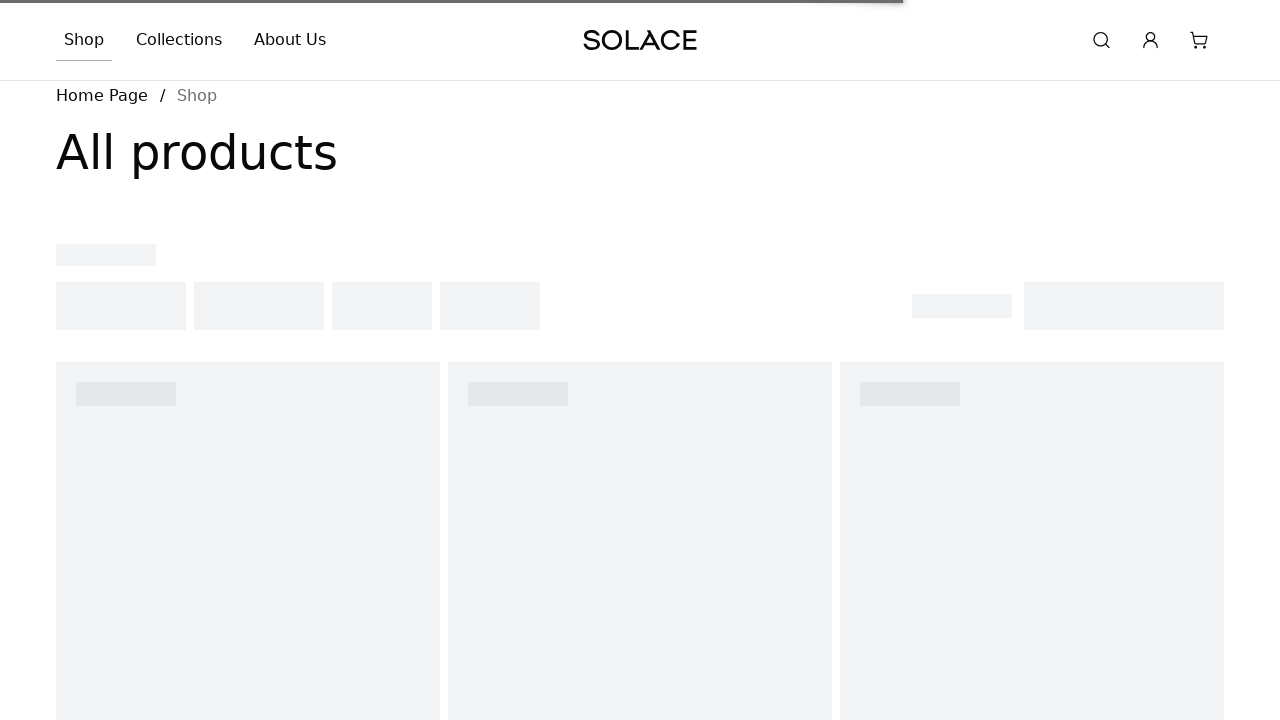

Verified navigation to shop page
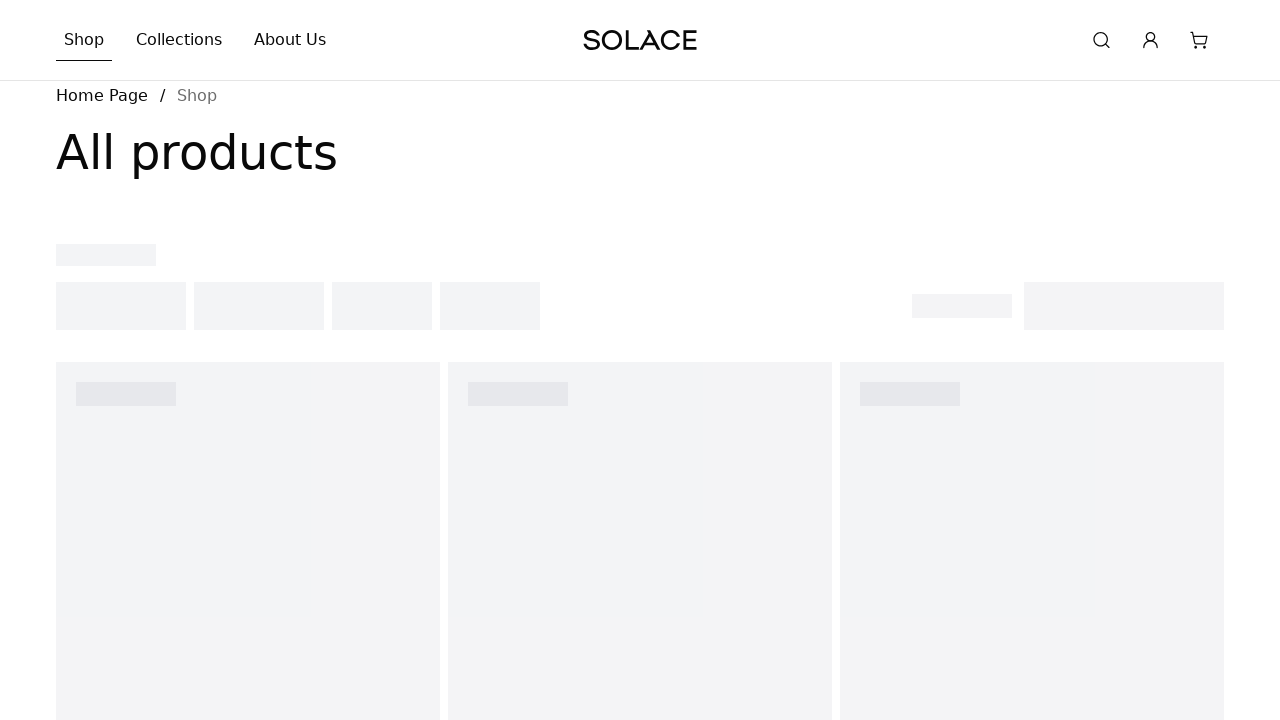

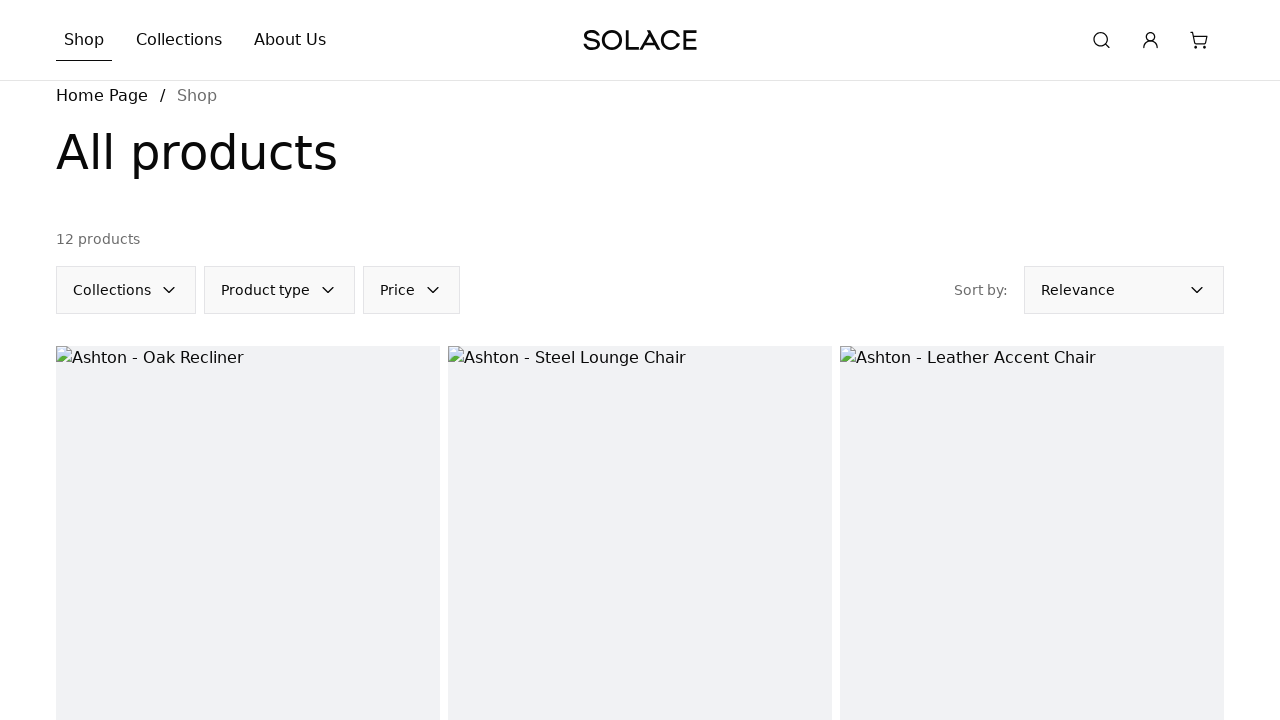